Tests a disabled button submit page on a QSpiders demo application, waiting for the page to load and interacting with the submit button element.

Starting URL: https://demoapps.qspiders.com/ui/button/buttonDisabled?sublist=4

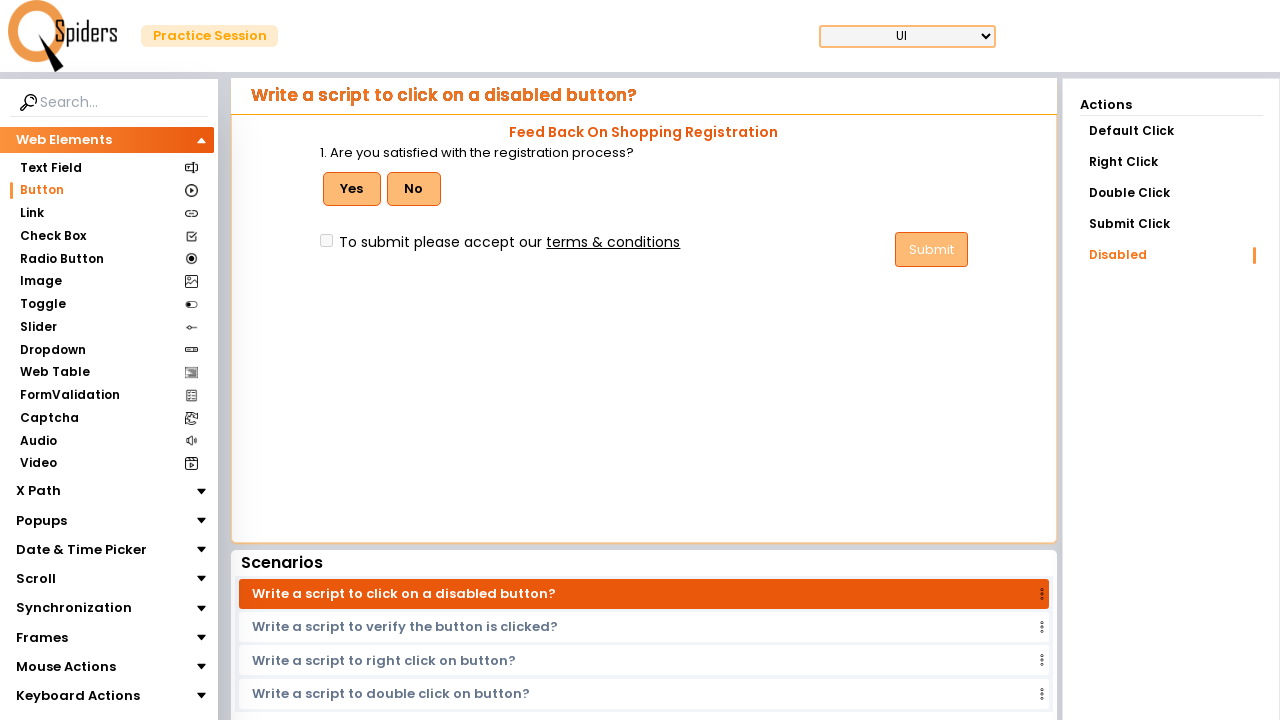

Waited for page to load (domcontentloaded state)
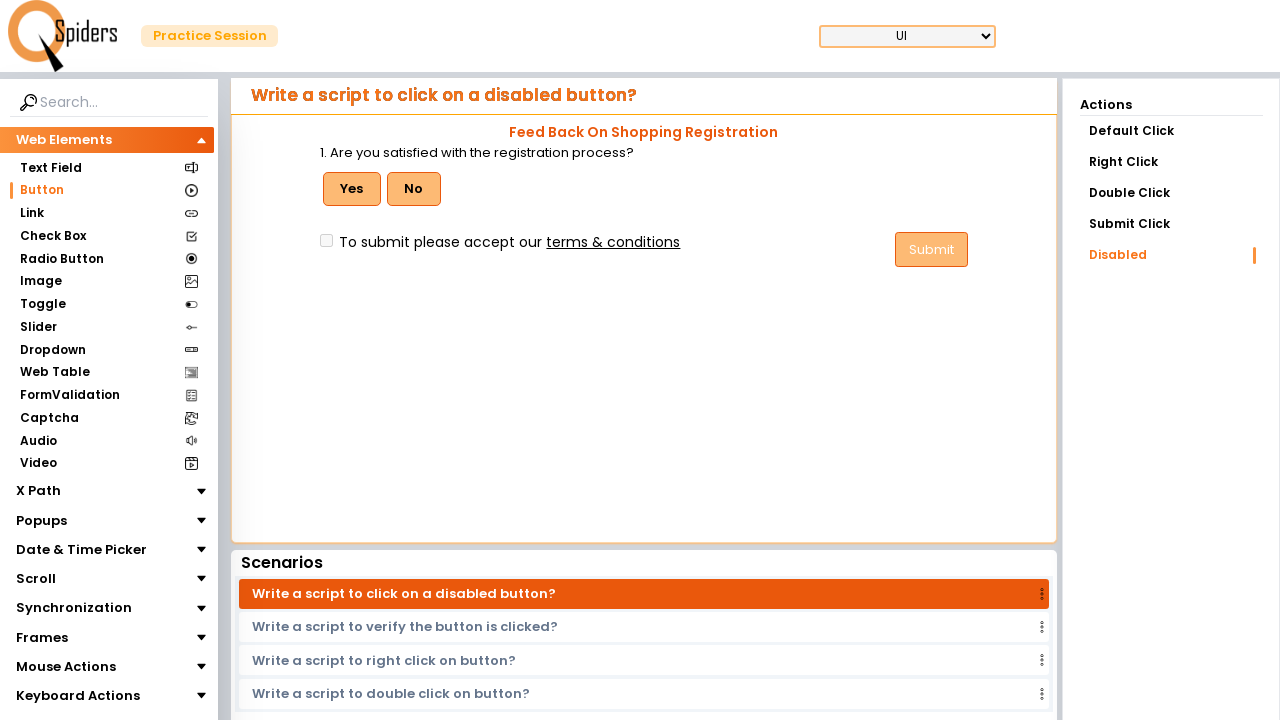

Submit button became visible
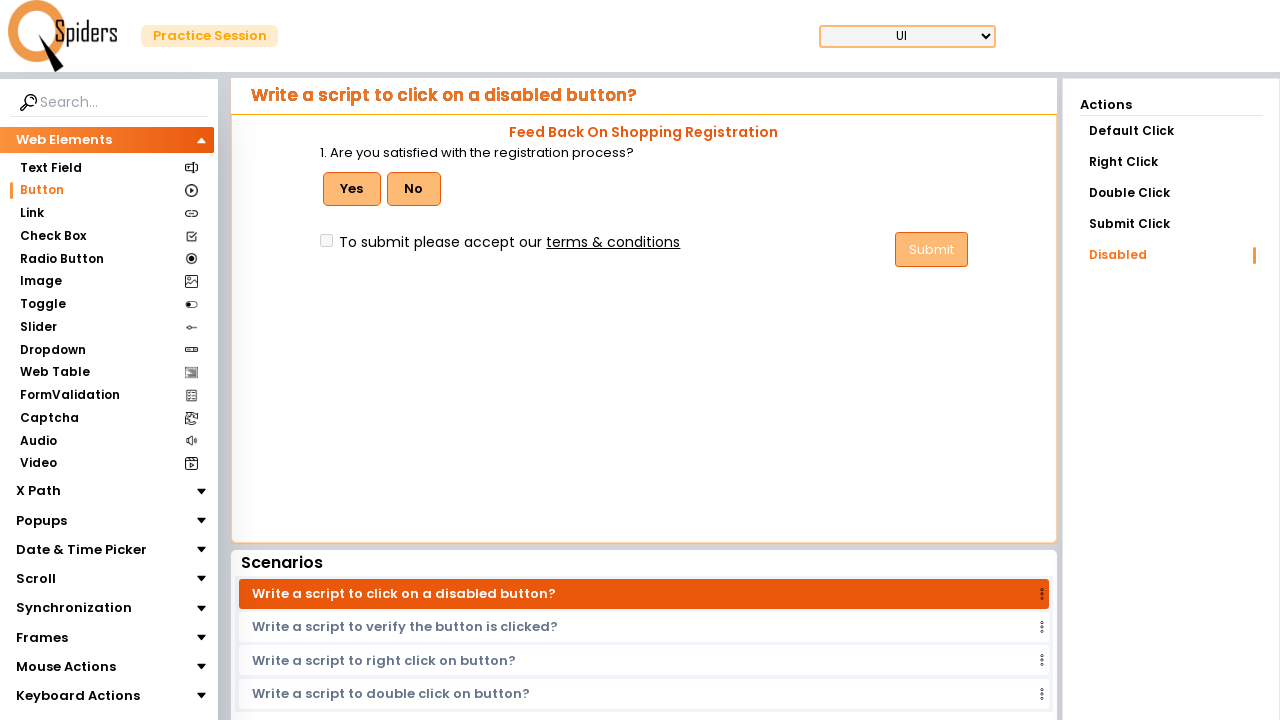

Disabled button was enabled via JavaScript evaluation
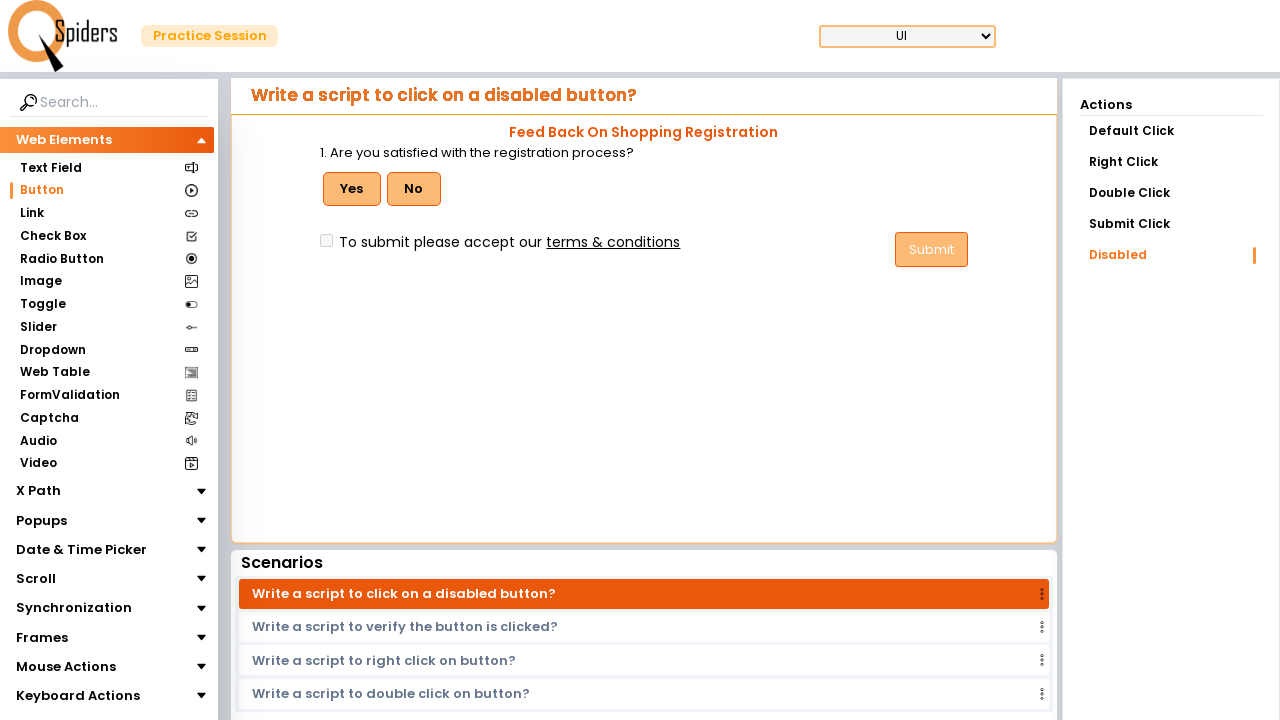

Clicked the Submit button at (932, 250) on button:has-text('Submit')
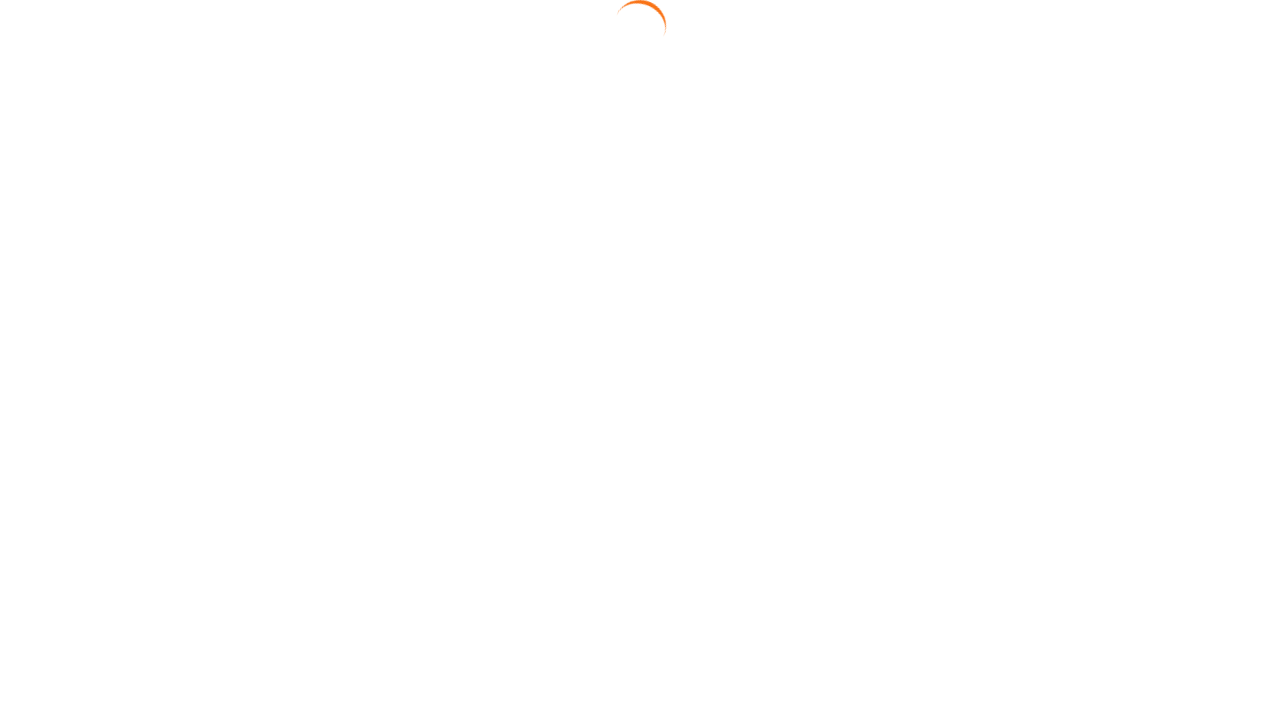

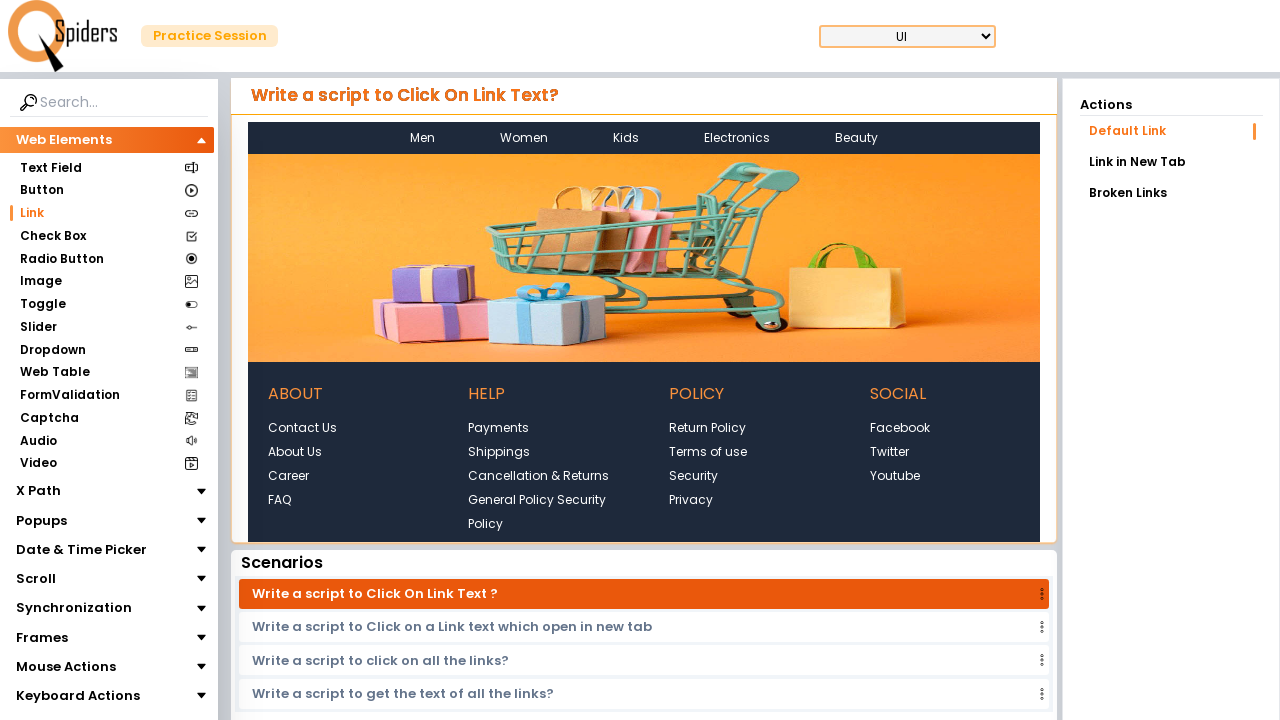